Tests checkbox interaction by toggling checkbox states and verifying they change correctly

Starting URL: http://the-internet.herokuapp.com/checkboxes

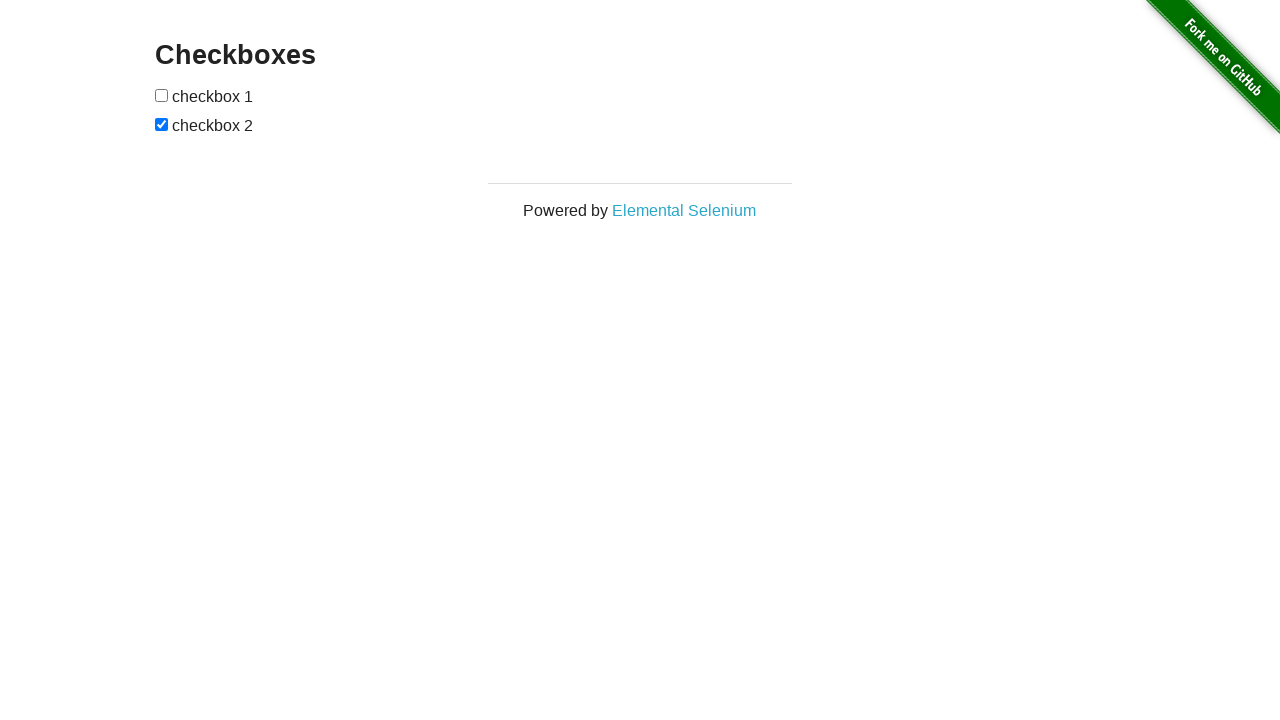

Located all checkboxes on the page
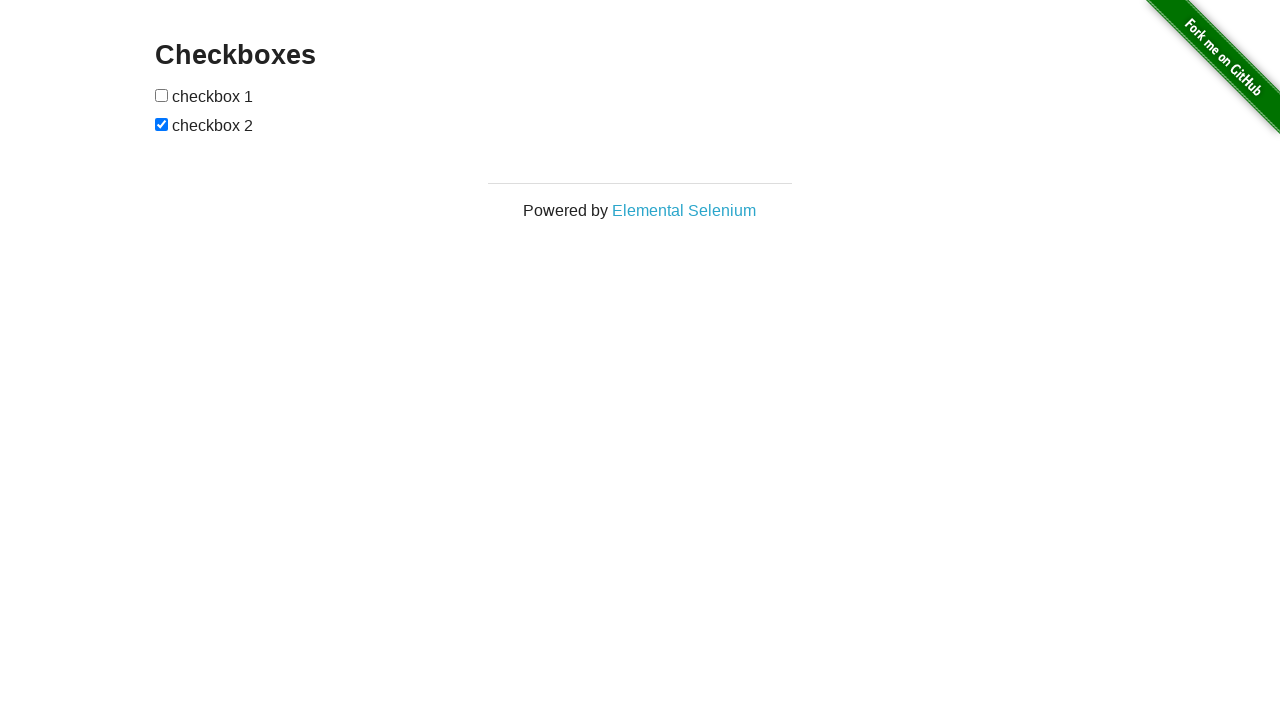

Clicked first checkbox to toggle it from unchecked to checked at (162, 95) on [type=checkbox] >> nth=0
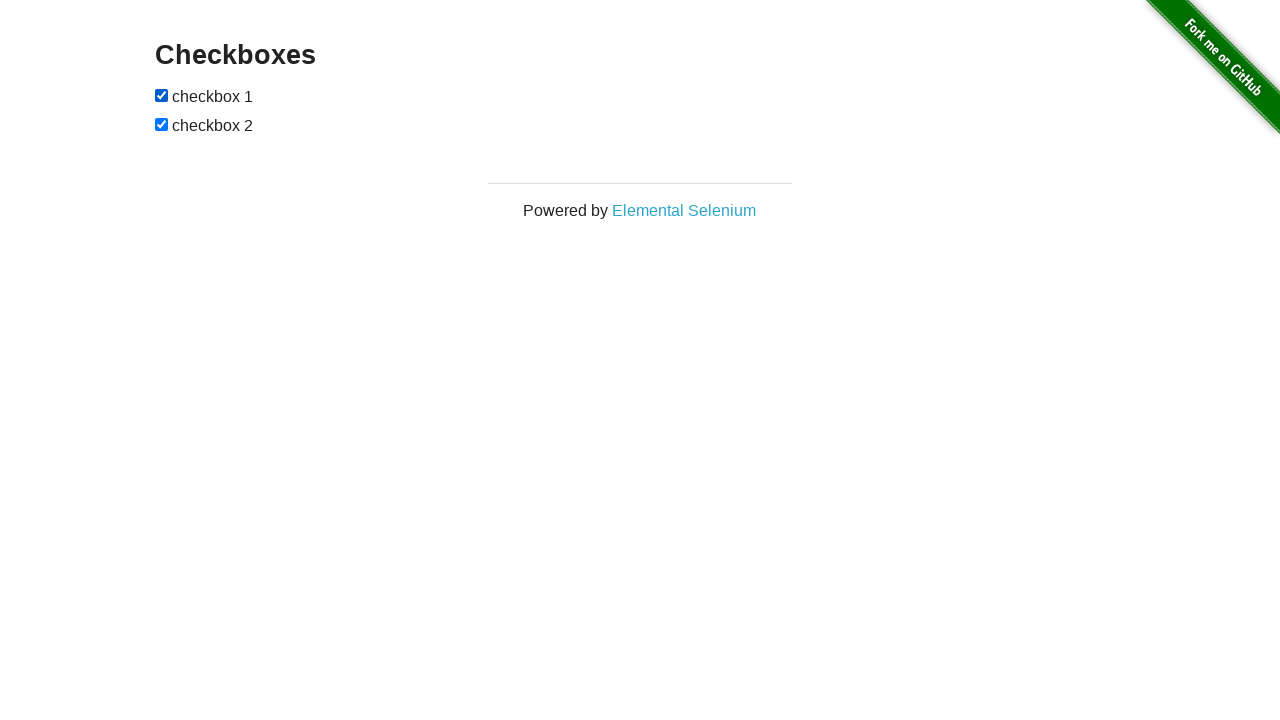

Clicked second checkbox to toggle it from checked to unchecked at (162, 124) on [type=checkbox] >> nth=1
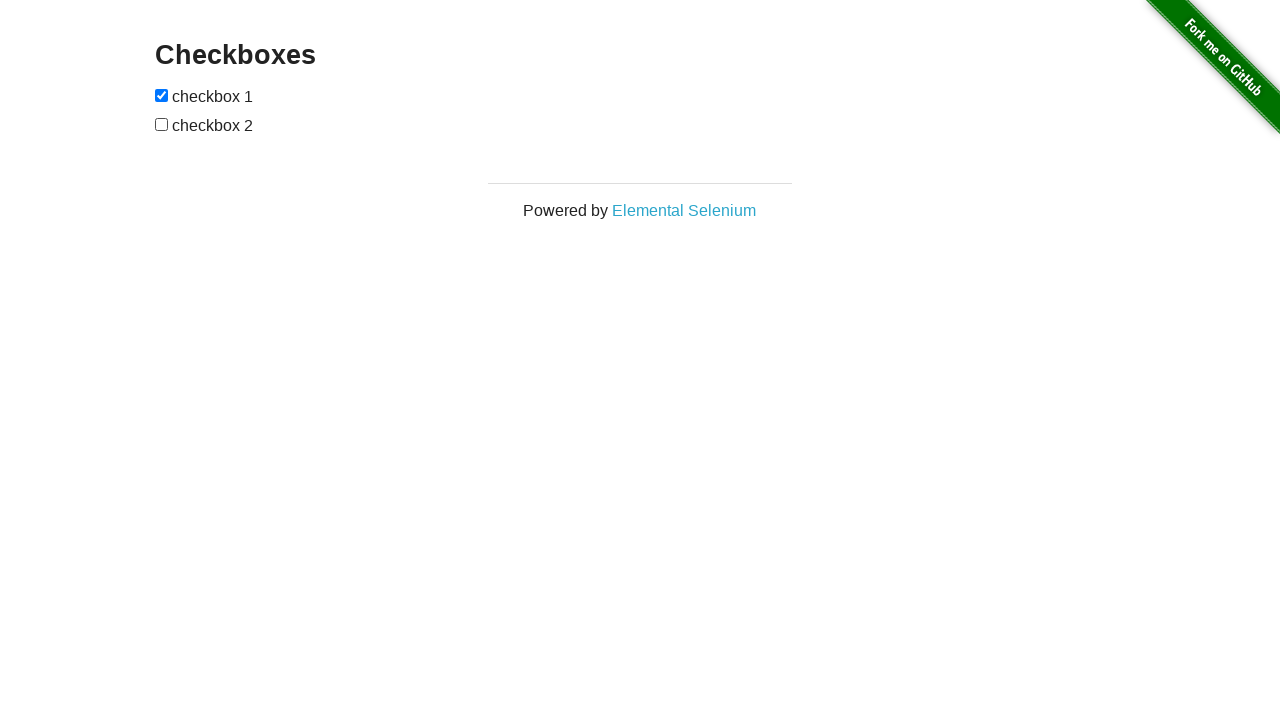

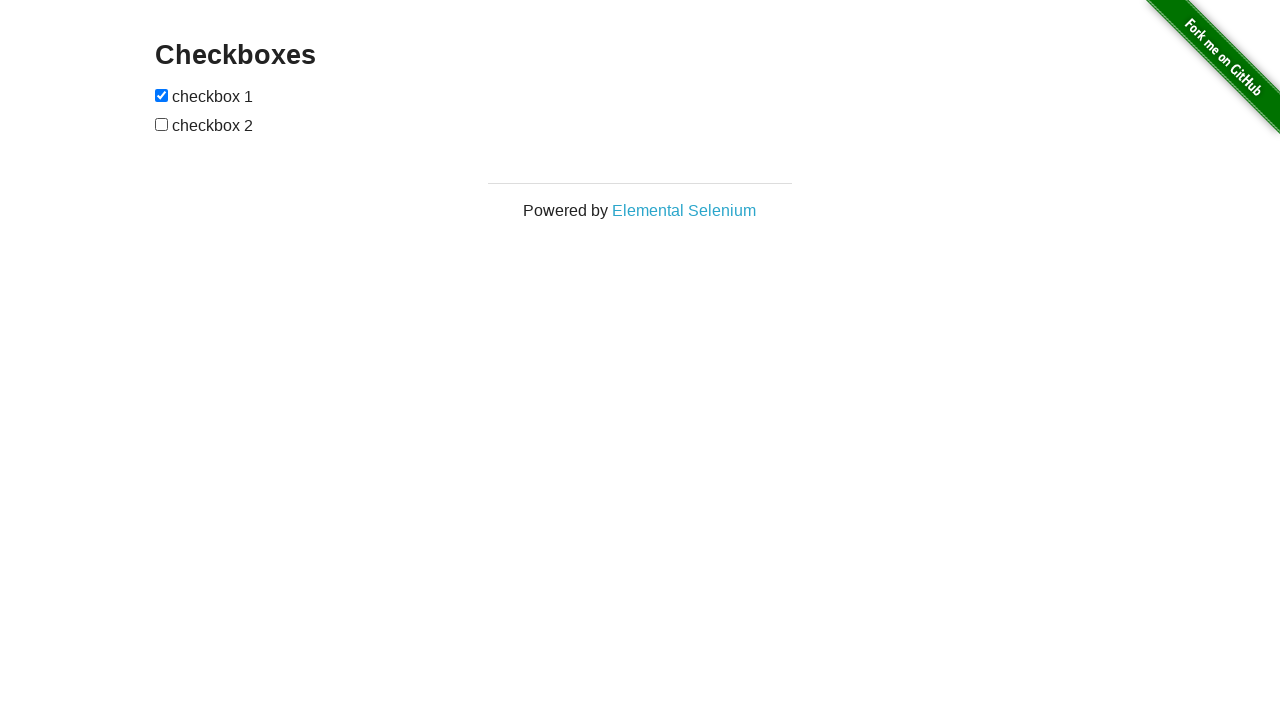